Navigates to the QNU education portal and verifies that the page title contains "Thông báo chung" (General Announcements)

Starting URL: https://daotao.qnu.edu.vn

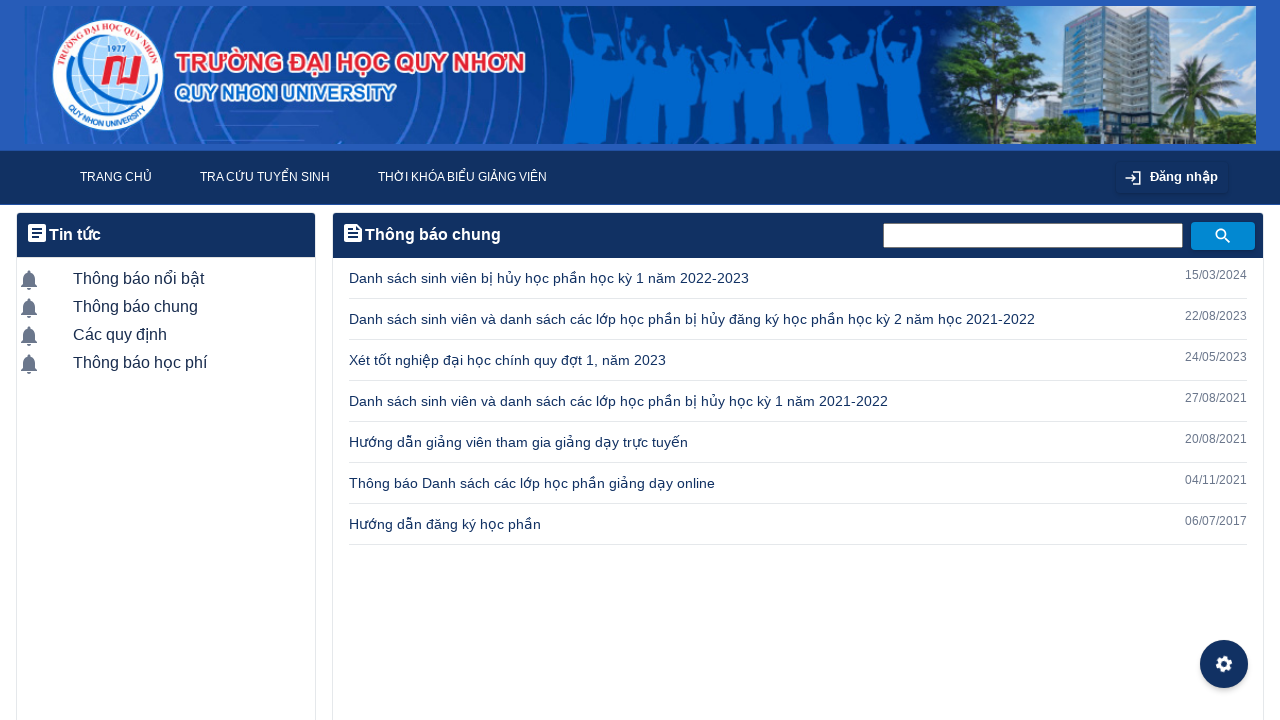

Waited for page to load with domcontentloaded state
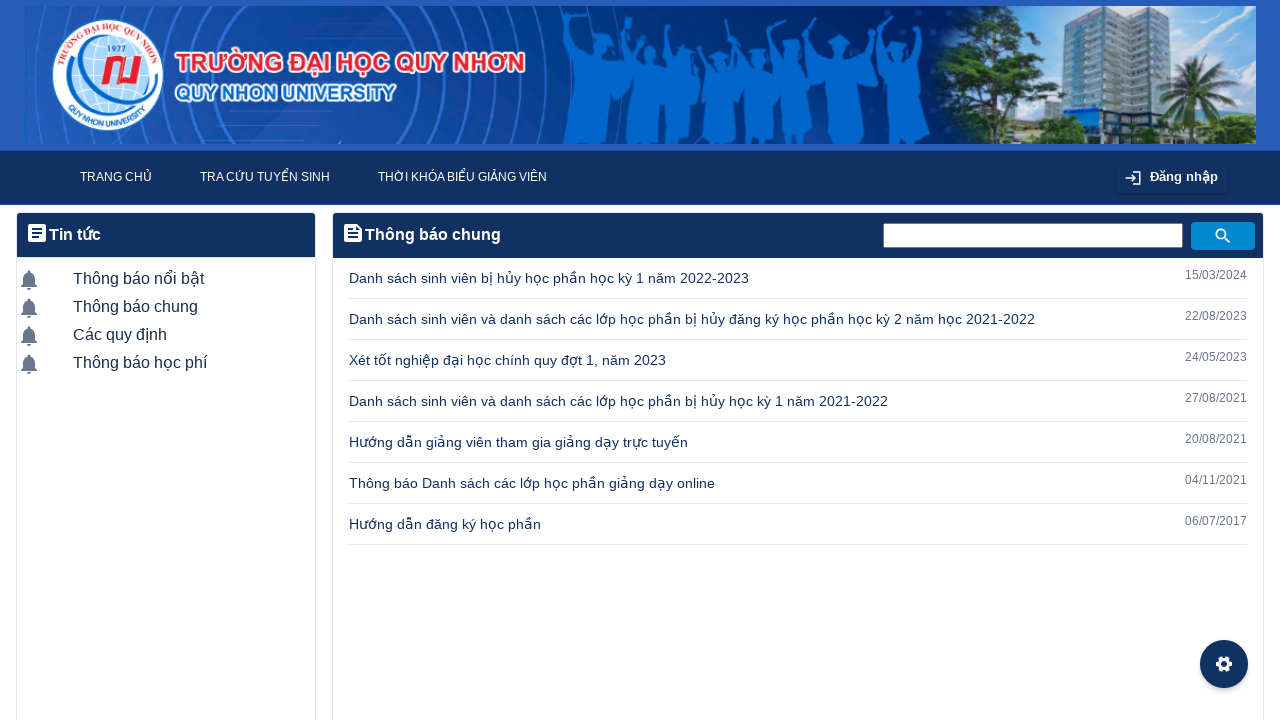

Retrieved page title: Thông báo chung
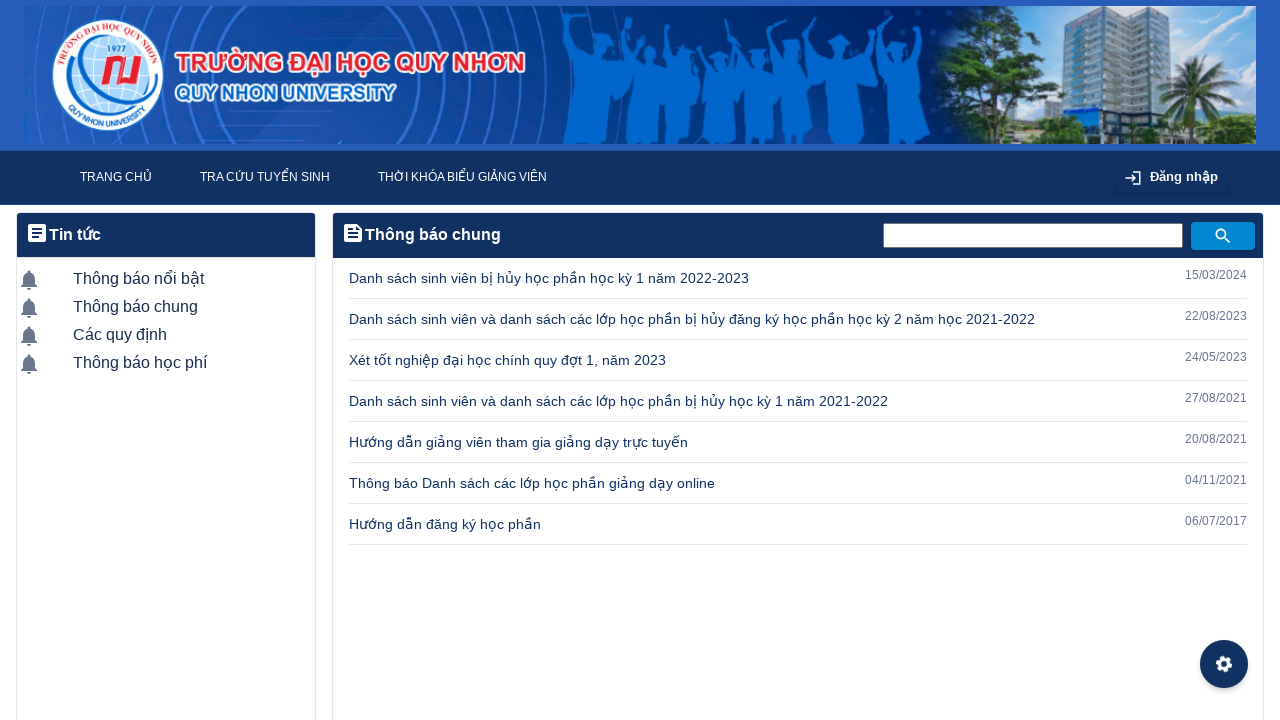

Printed page title to console: Thông báo chung
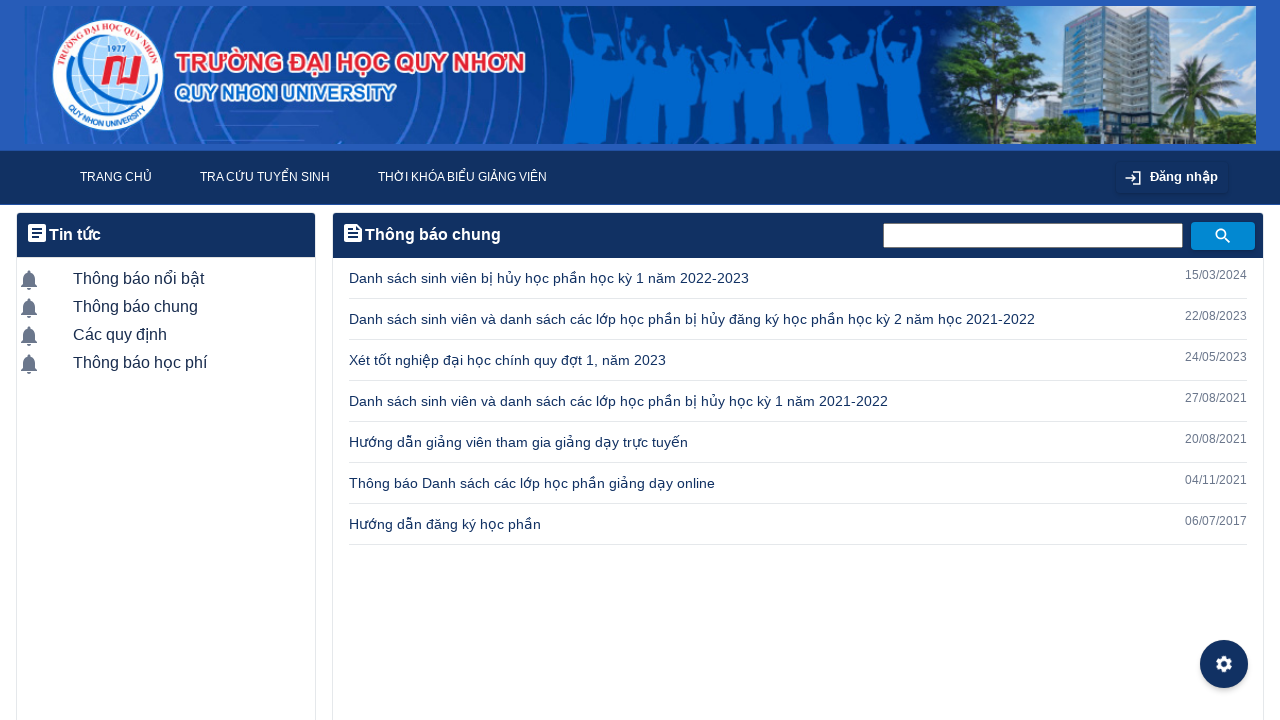

Verified that page title contains 'Thông báo chung' (General Announcements)
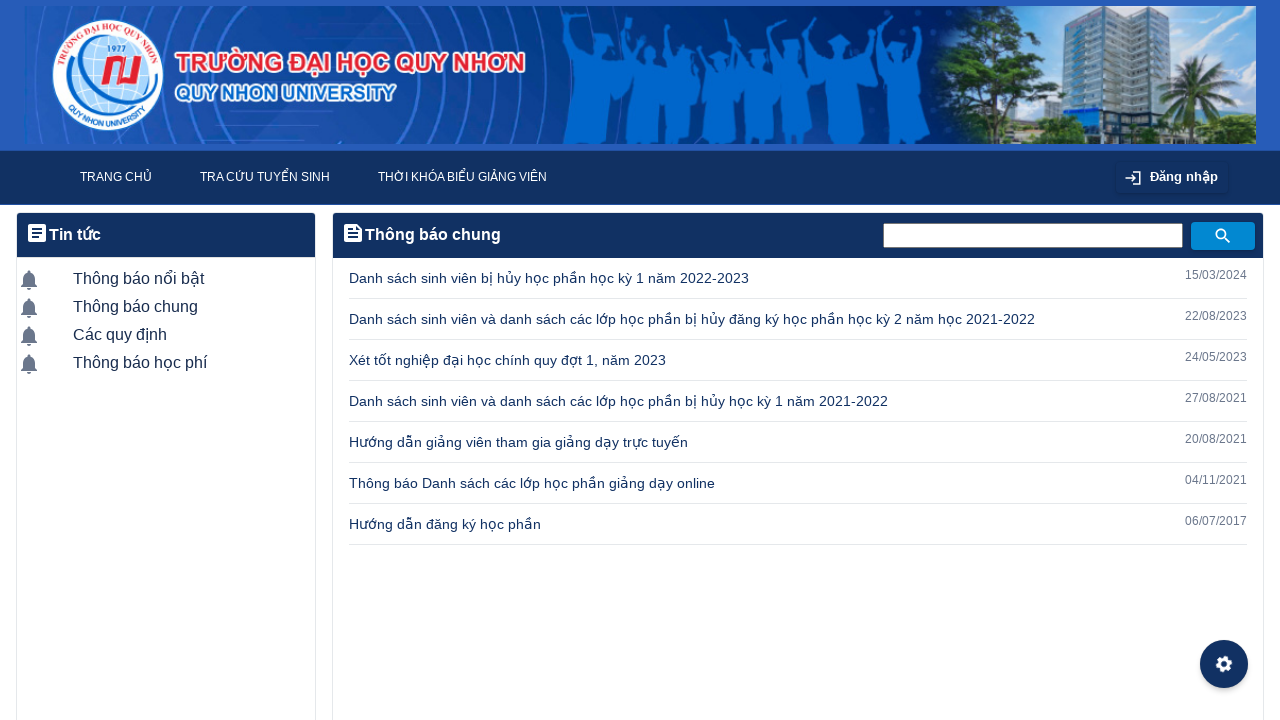

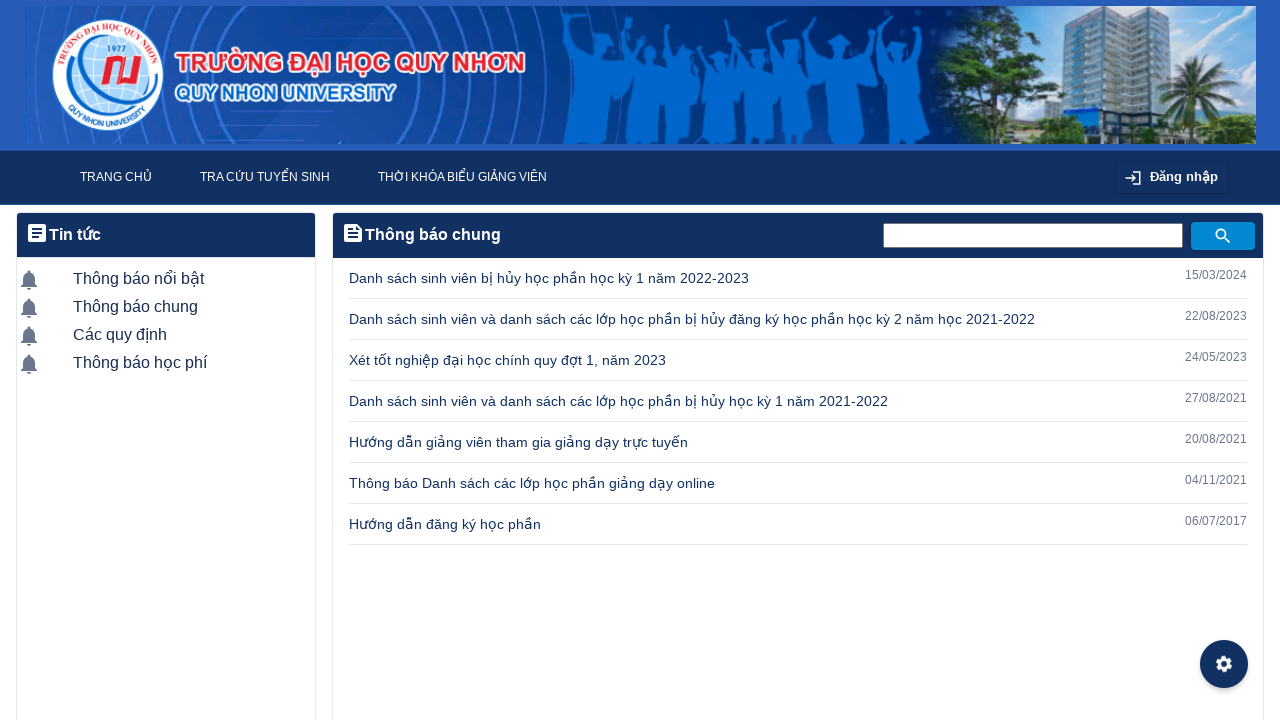